Tests OIB (tax number) validation by entering an existing OIB and verifying the error message

Starting URL: https://www.apartmanija.hr/oglasavanje-smjestaja

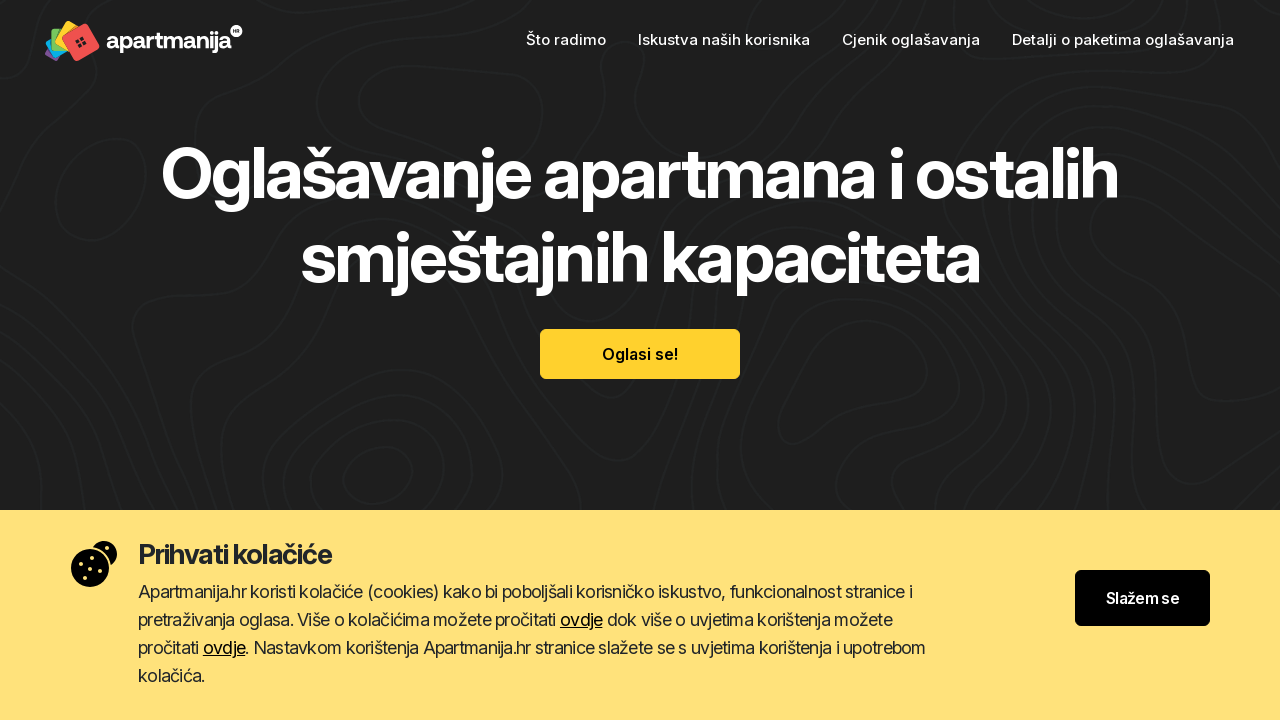

Scrolled to OIB input field
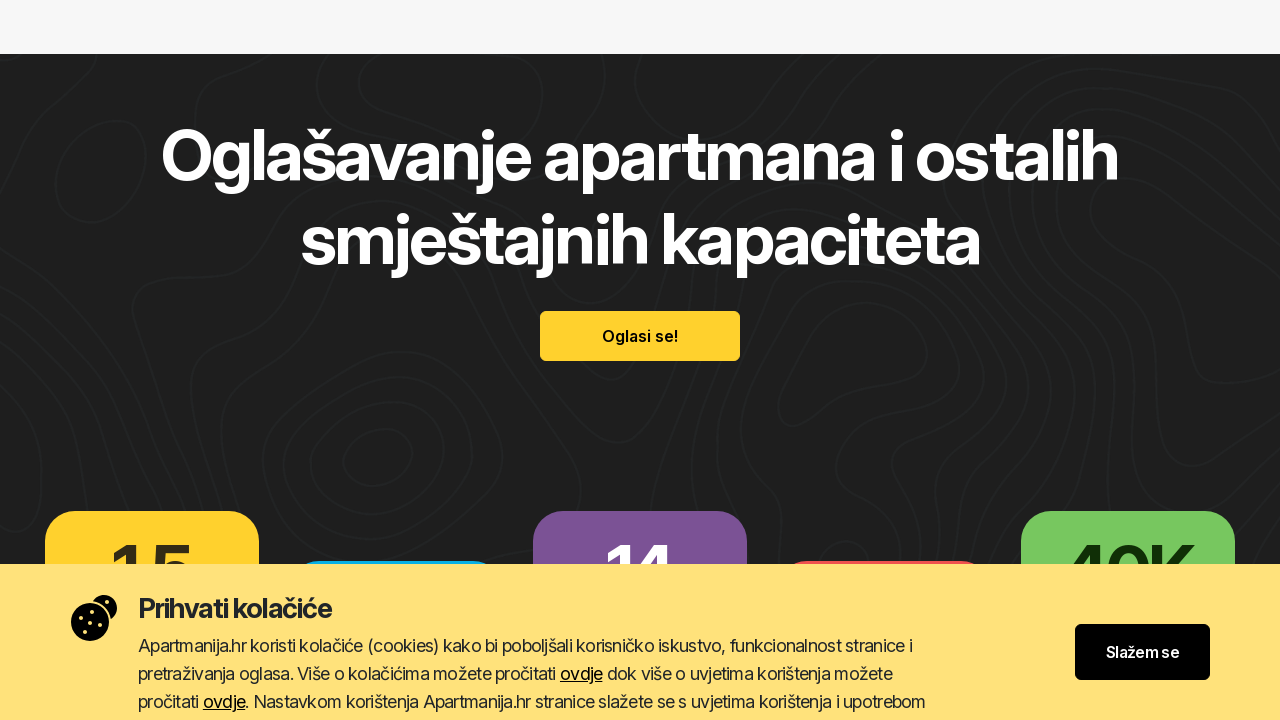

Waited 1 second for page to settle
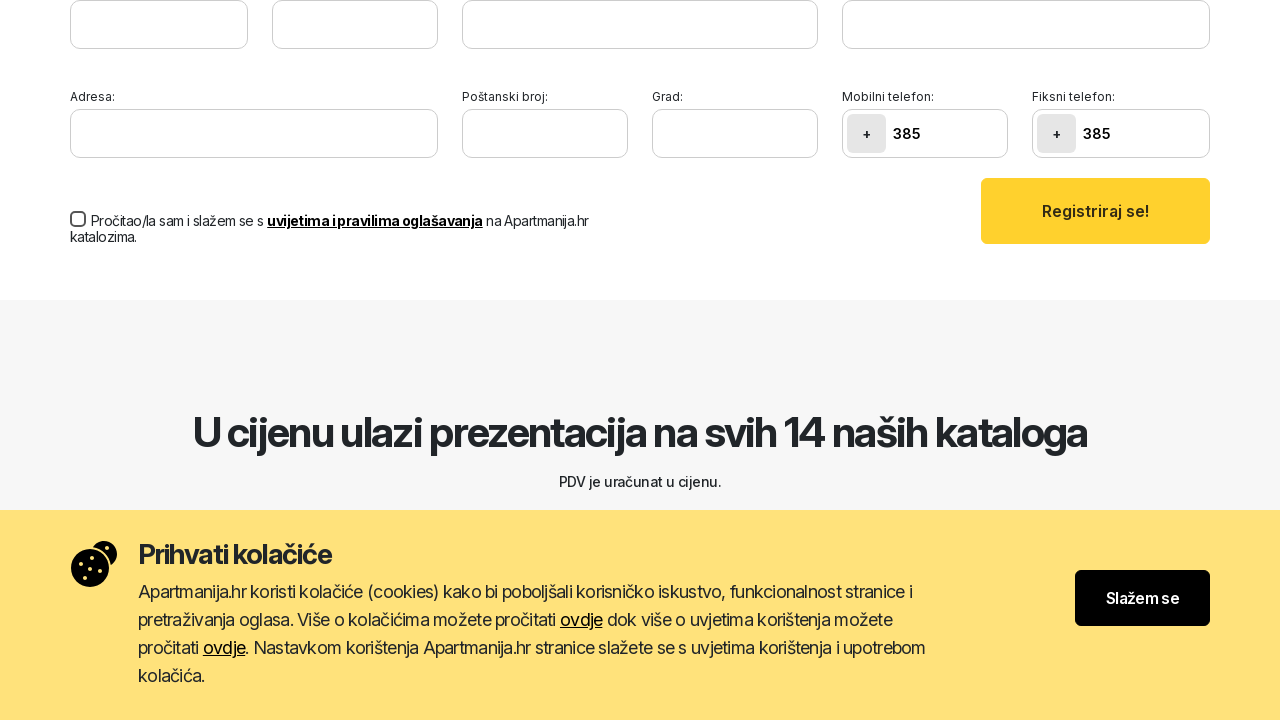

Entered existing OIB '34562345678' in OIB field on #oib
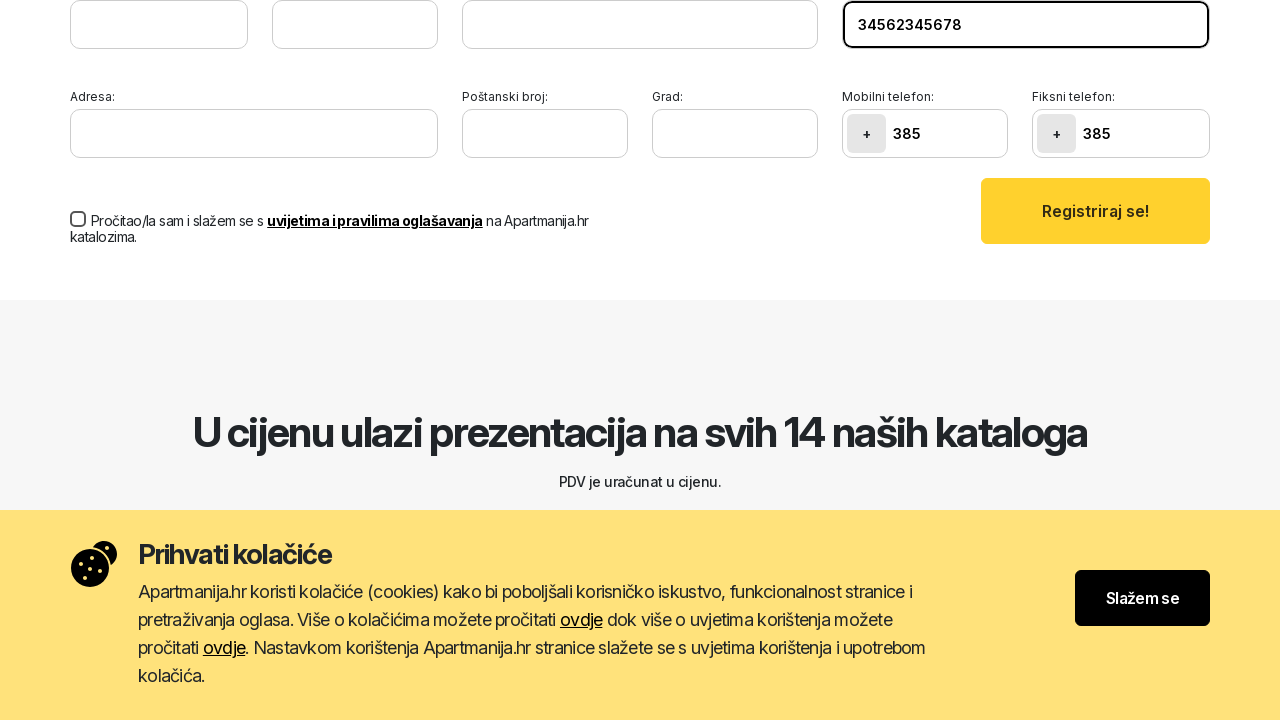

Clicked email field to trigger OIB validation at (640, 24) on #email
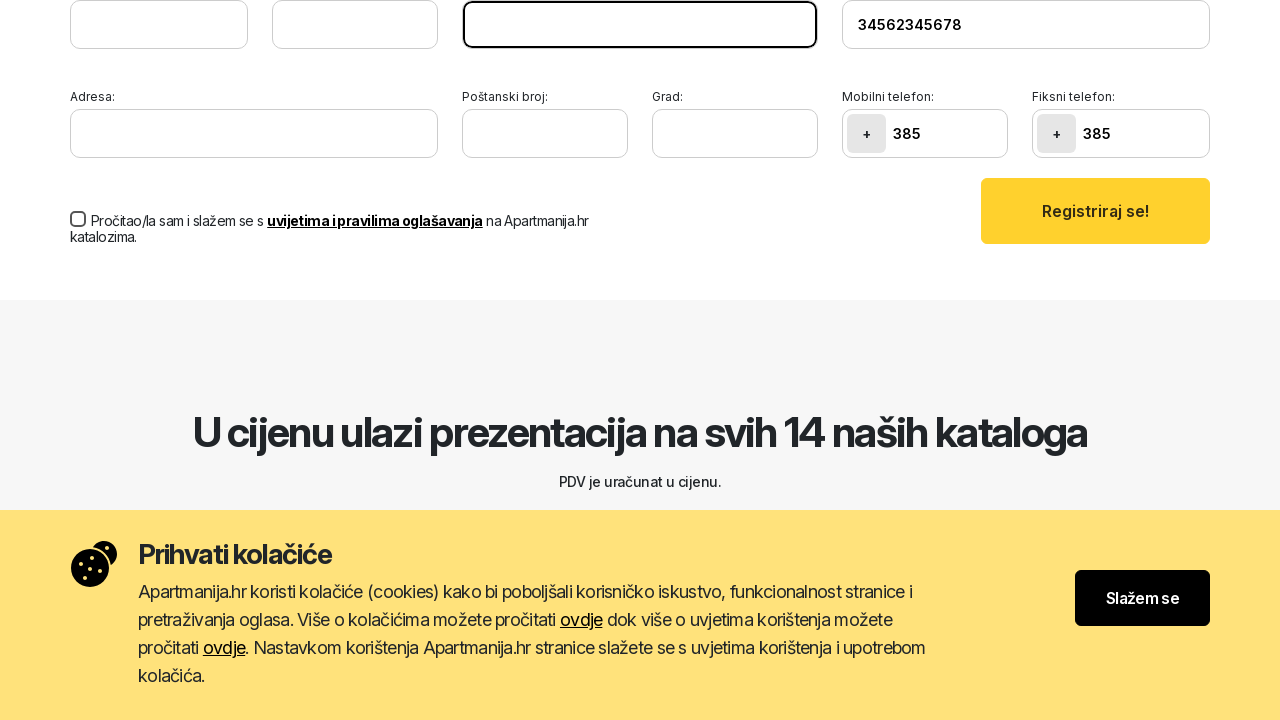

OIB error message appeared
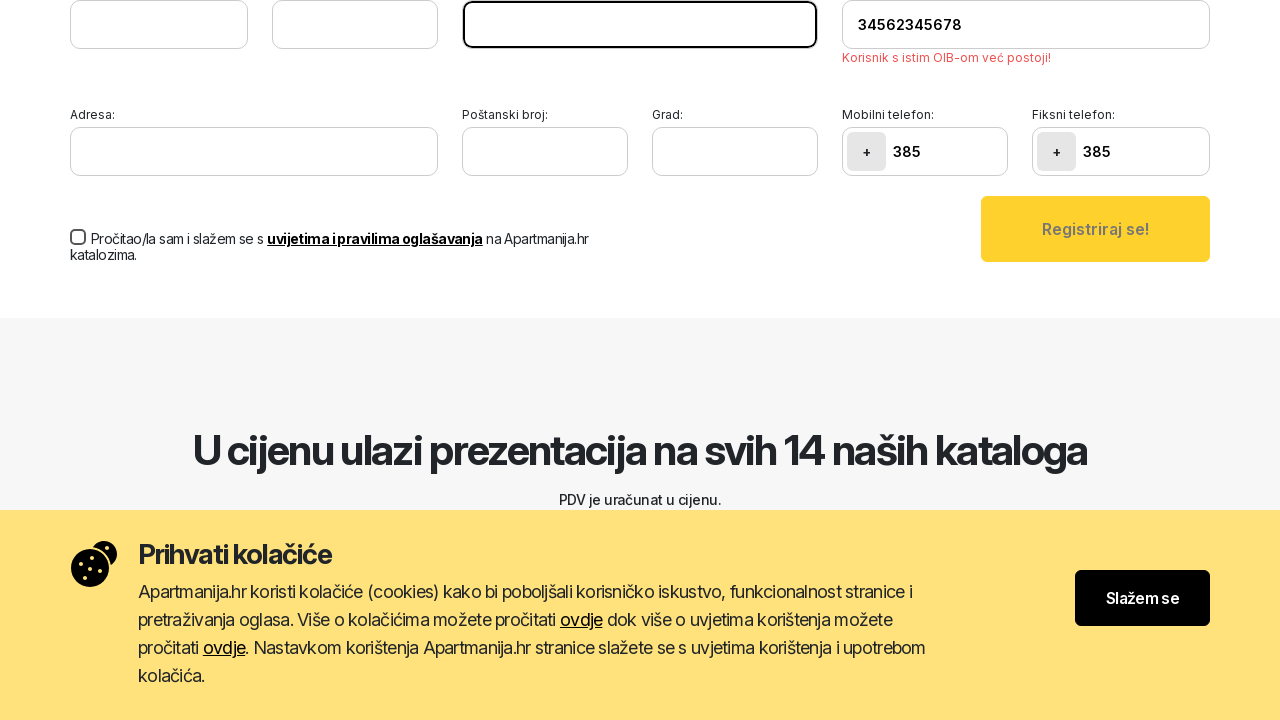

Retrieved error message text
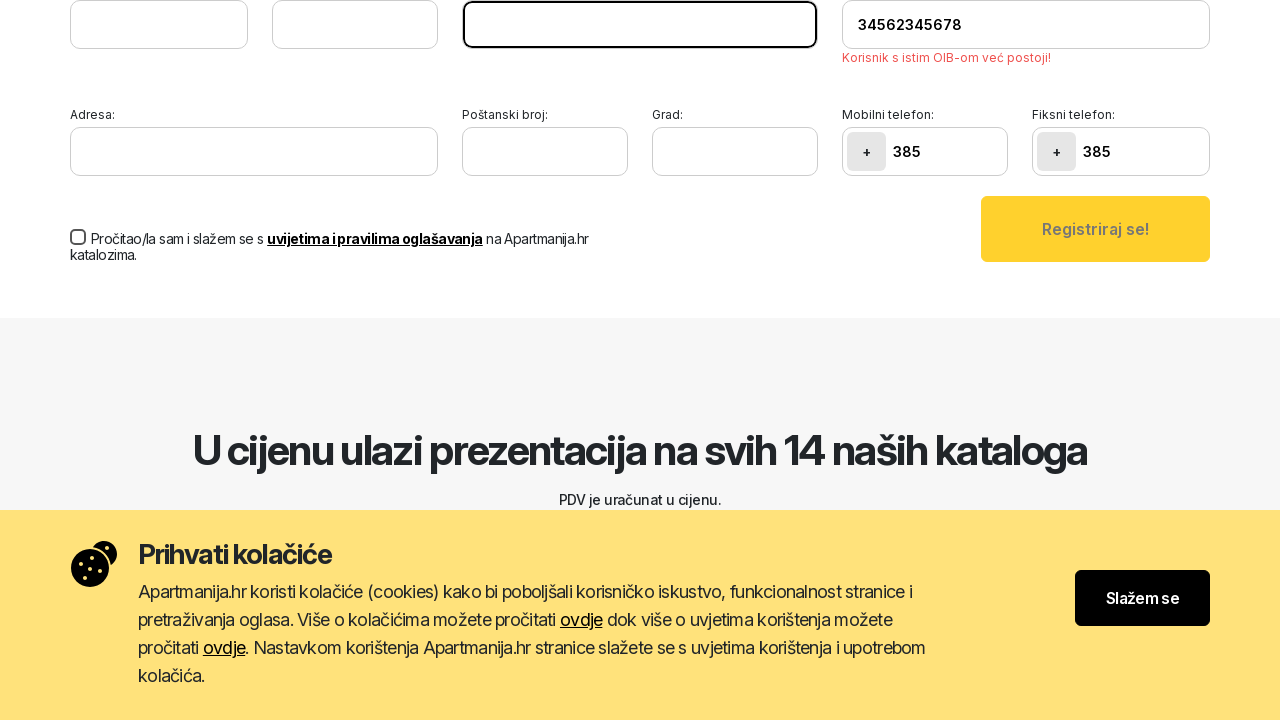

Verified error message matches expected text: 'Korisnik s istim OIB-om već postoji!'
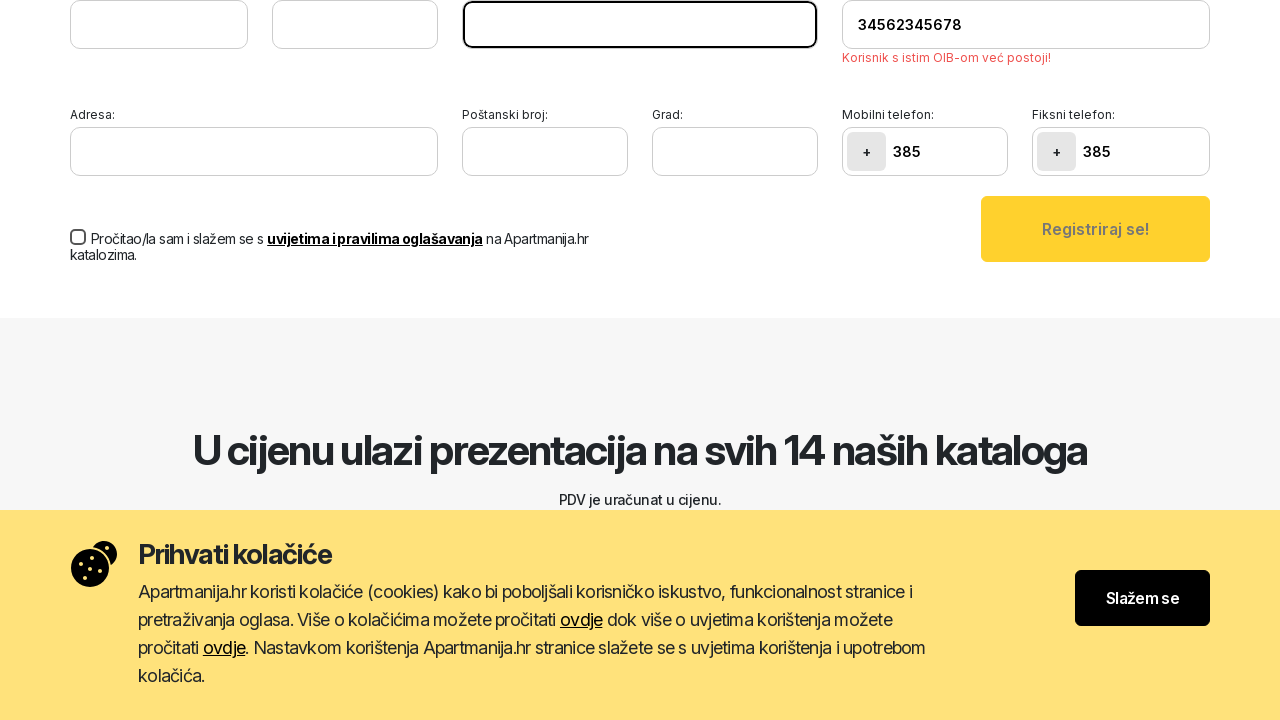

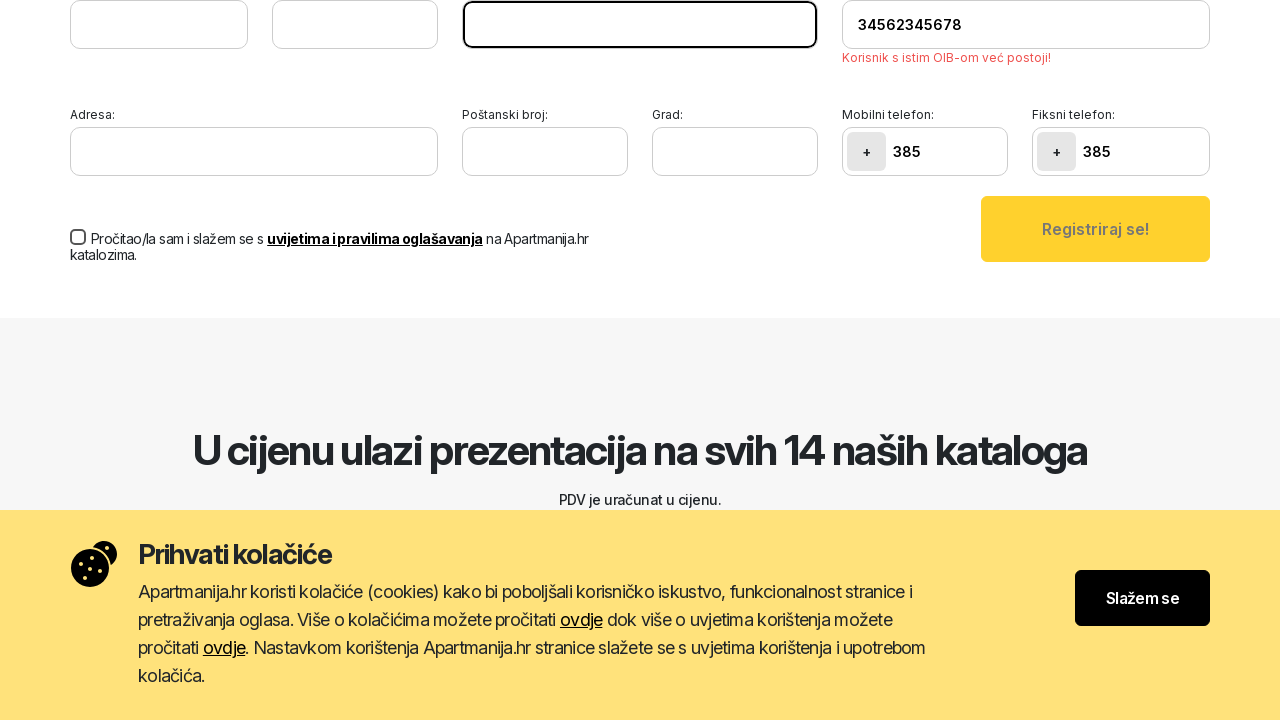